Tests navigation from the House.gov homepage to the Representatives directory page by clicking the Representatives link and verifying the directory page loads

Starting URL: https://www.house.gov

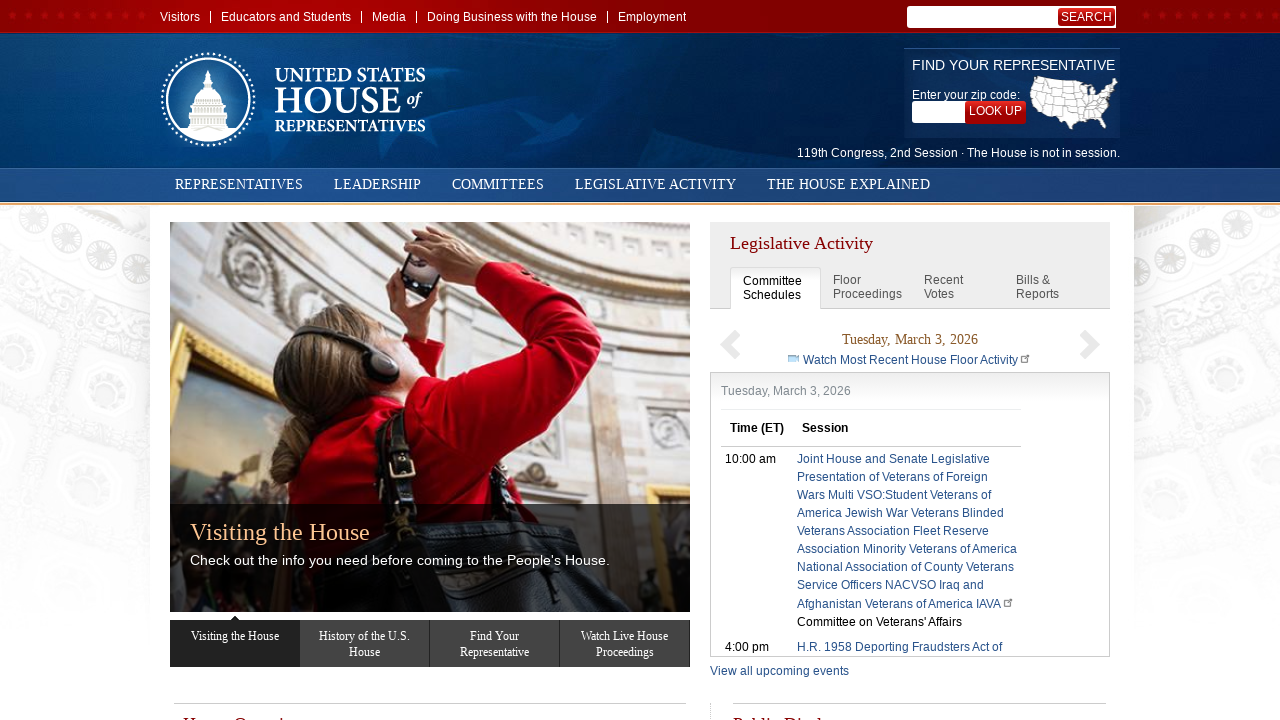

Navigated to House.gov homepage
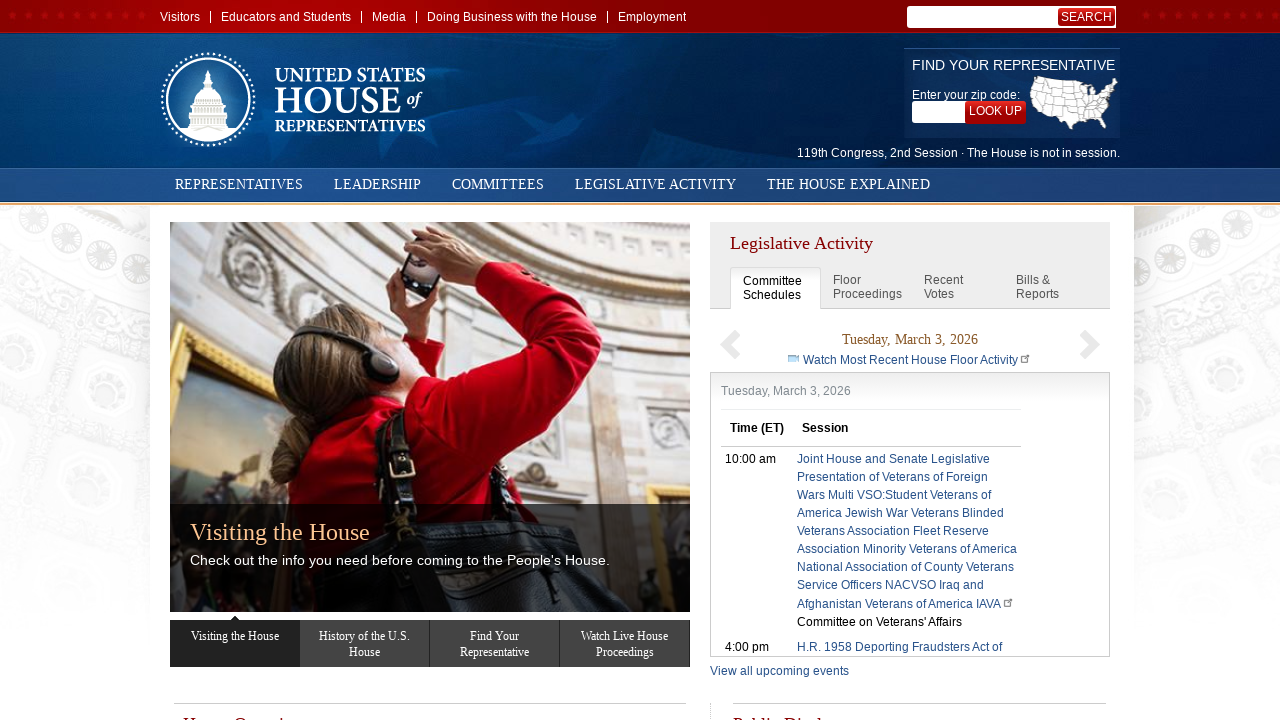

Clicked Representatives link in navigation at (240, 184) on a:has-text('Representatives')
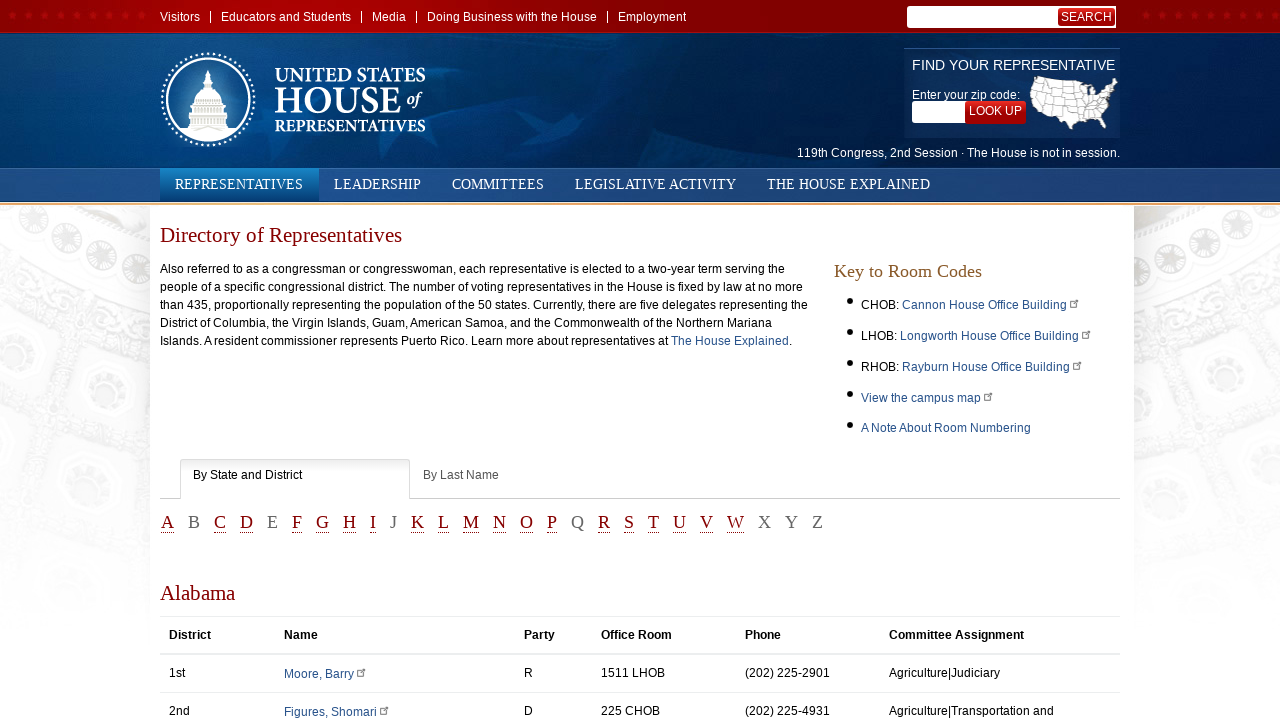

Directory of Representatives page loaded successfully
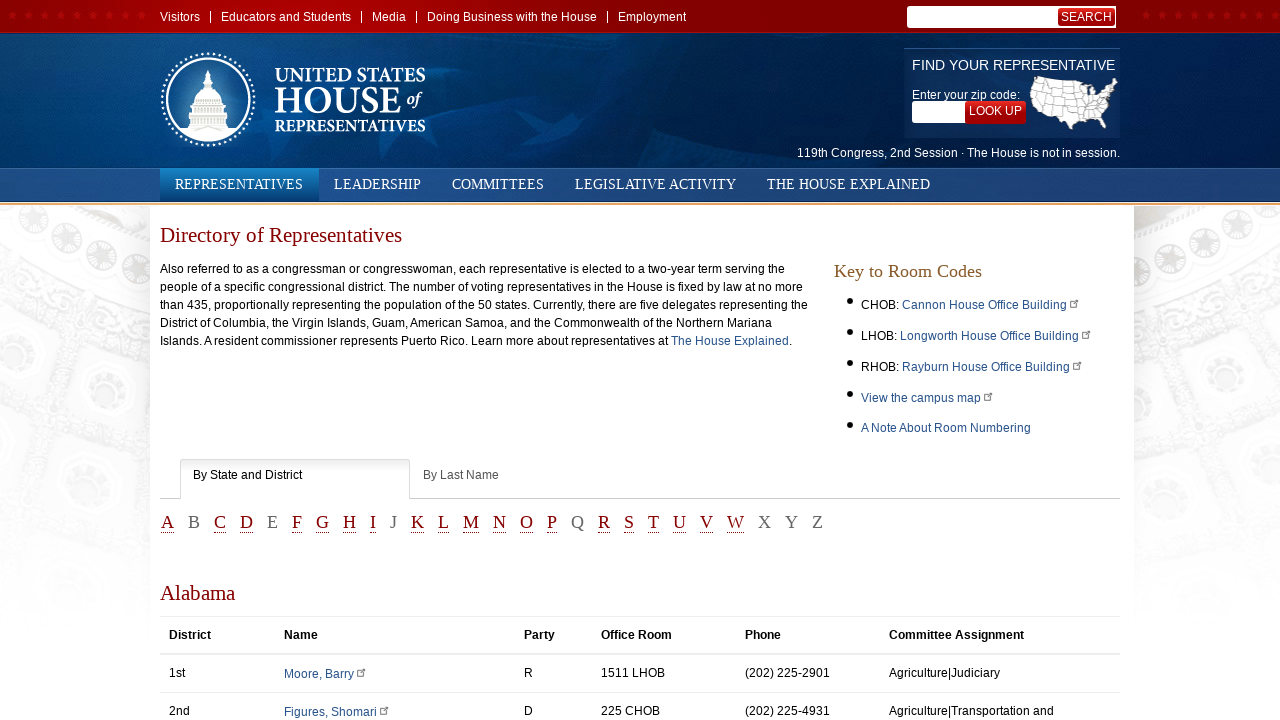

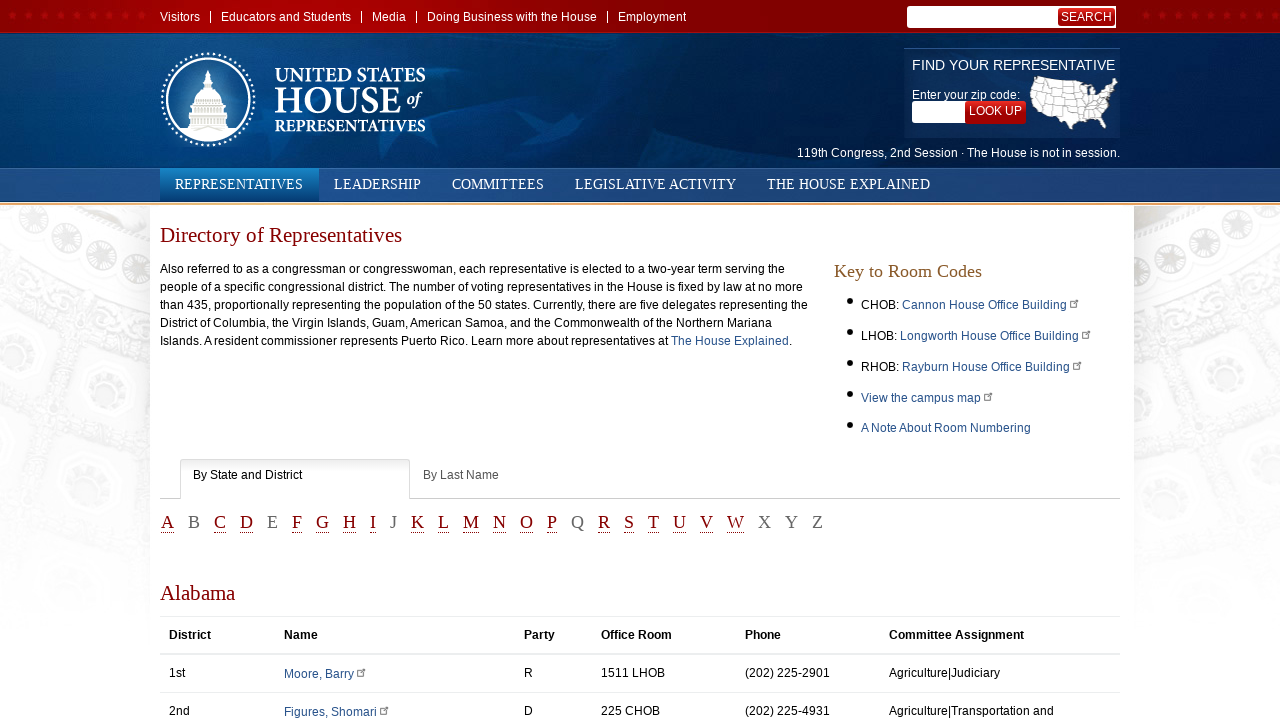